Tests keyboard input functionality by clicking on a name field and entering text

Starting URL: https://formy-project.herokuapp.com/keypress

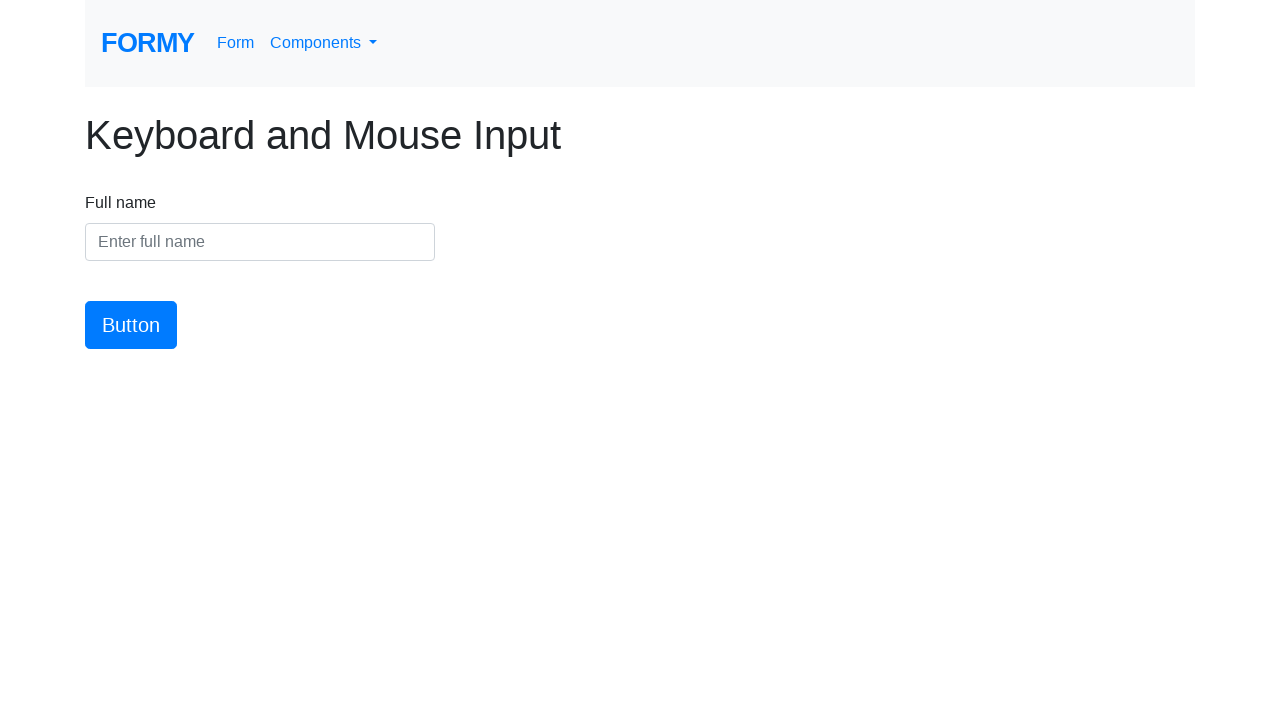

Clicked on the name input field at (260, 242) on #name
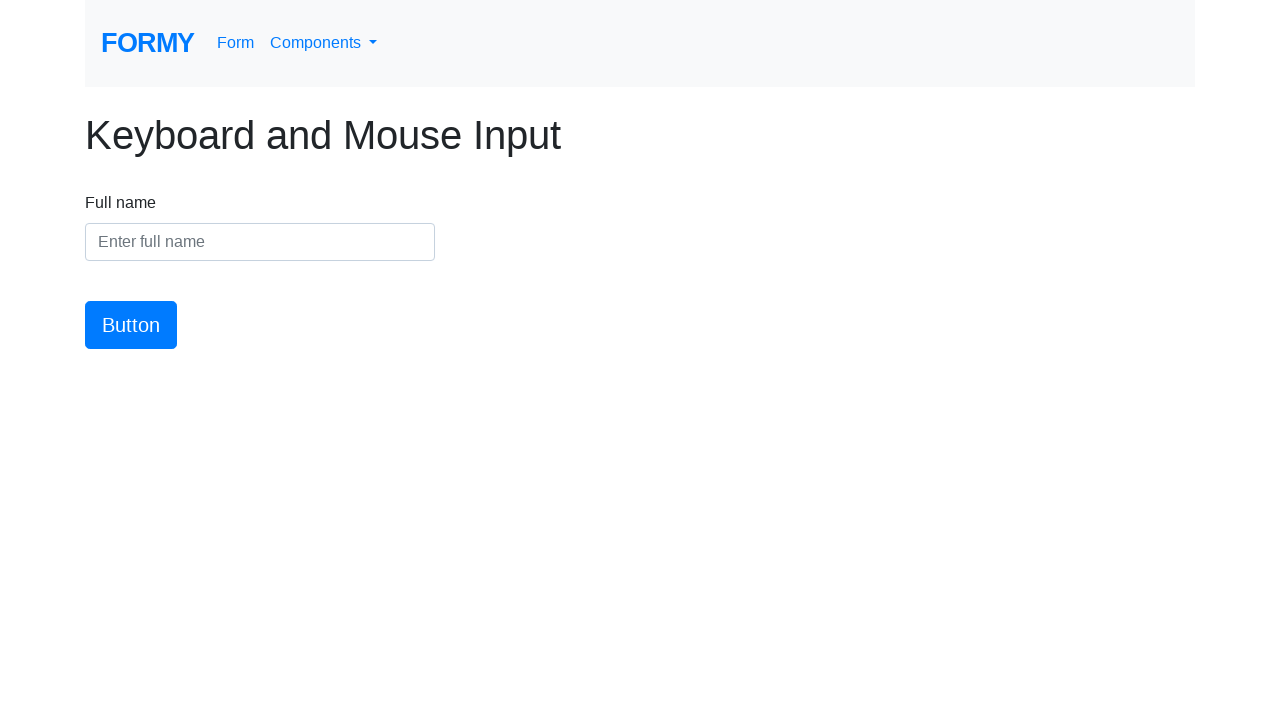

Entered 'Vince Masuka' into the name field on #name
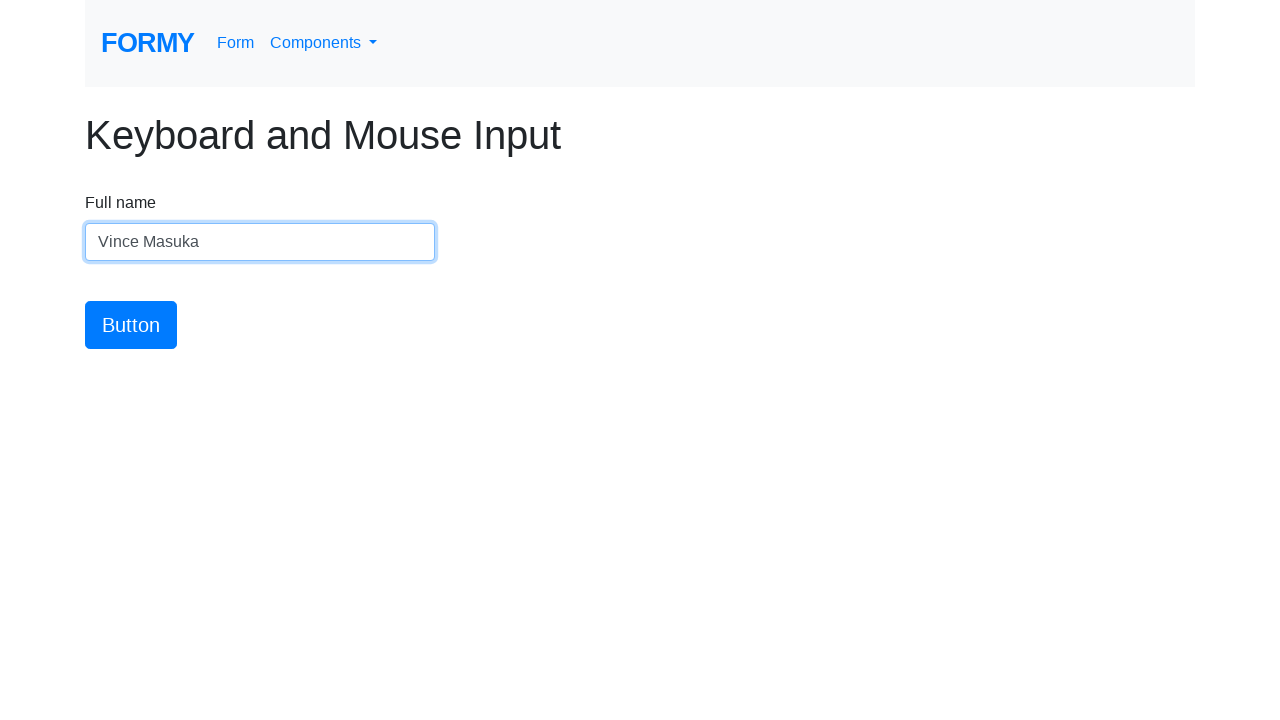

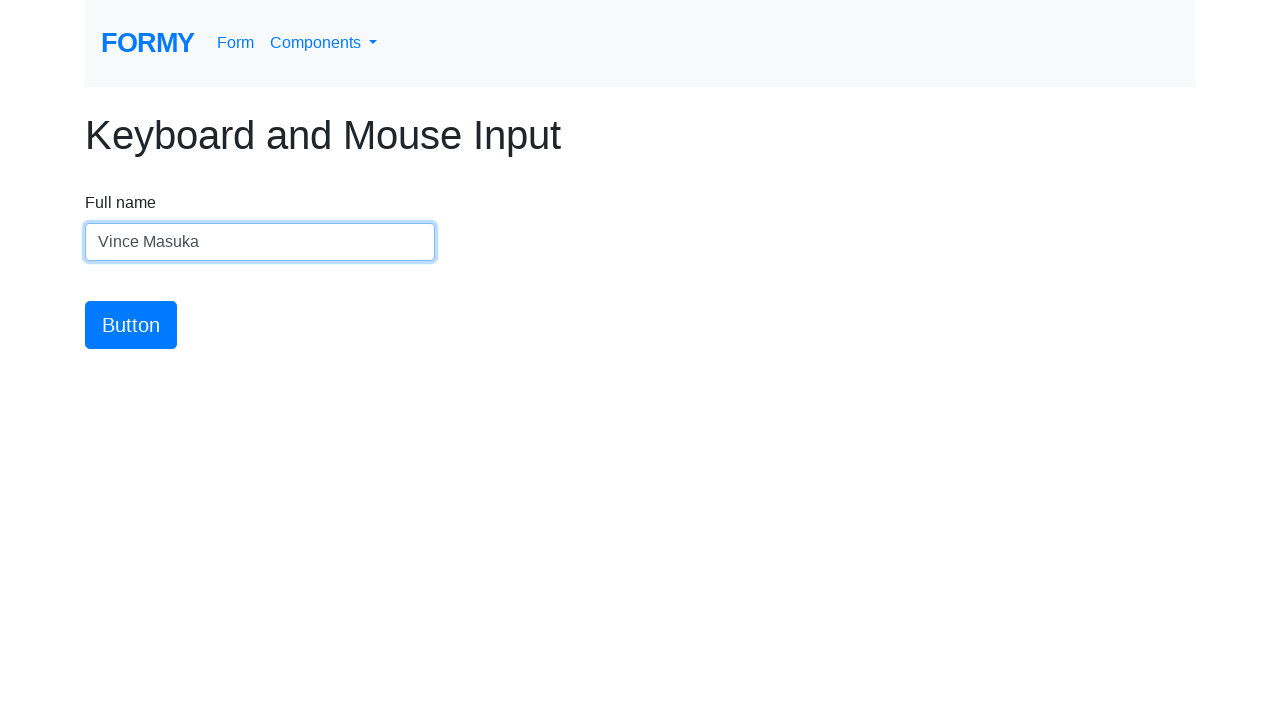